Tests drag and drop functionality by dragging an element from one location and dropping it to another target element

Starting URL: https://selenium08.blogspot.com/2020/01/drag-drop.html

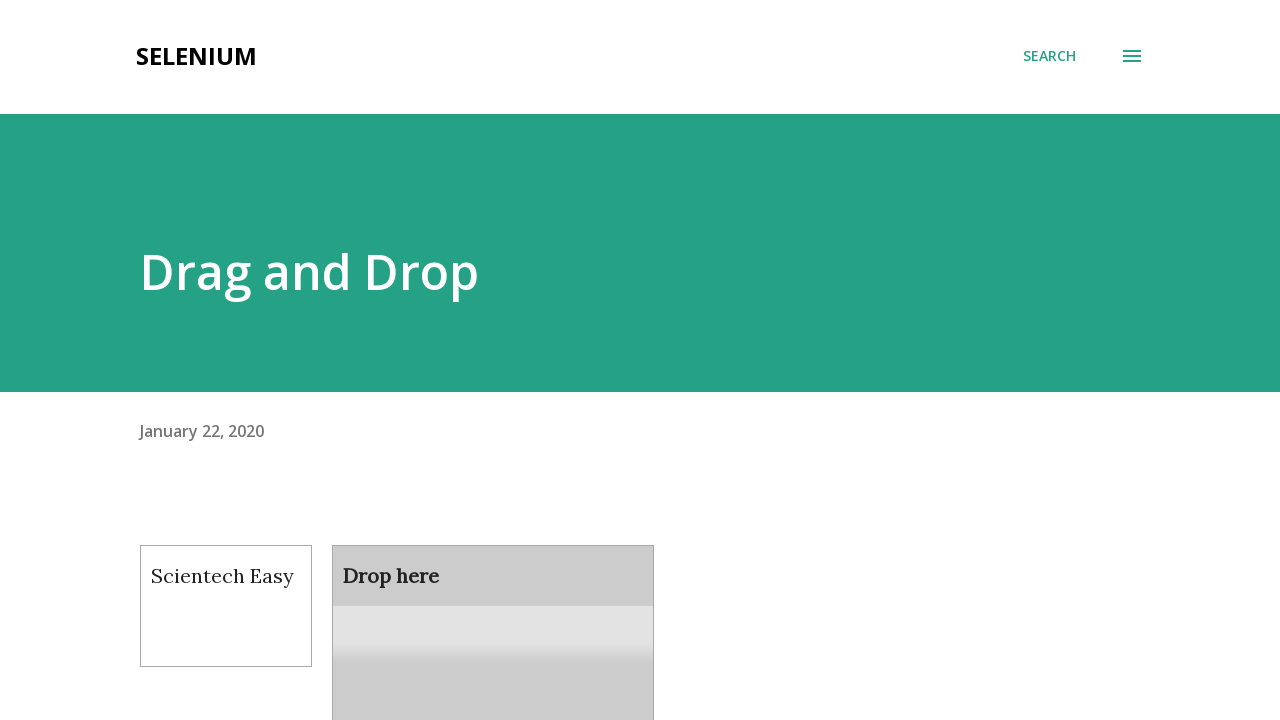

Located the draggable element with ID 'draggable'
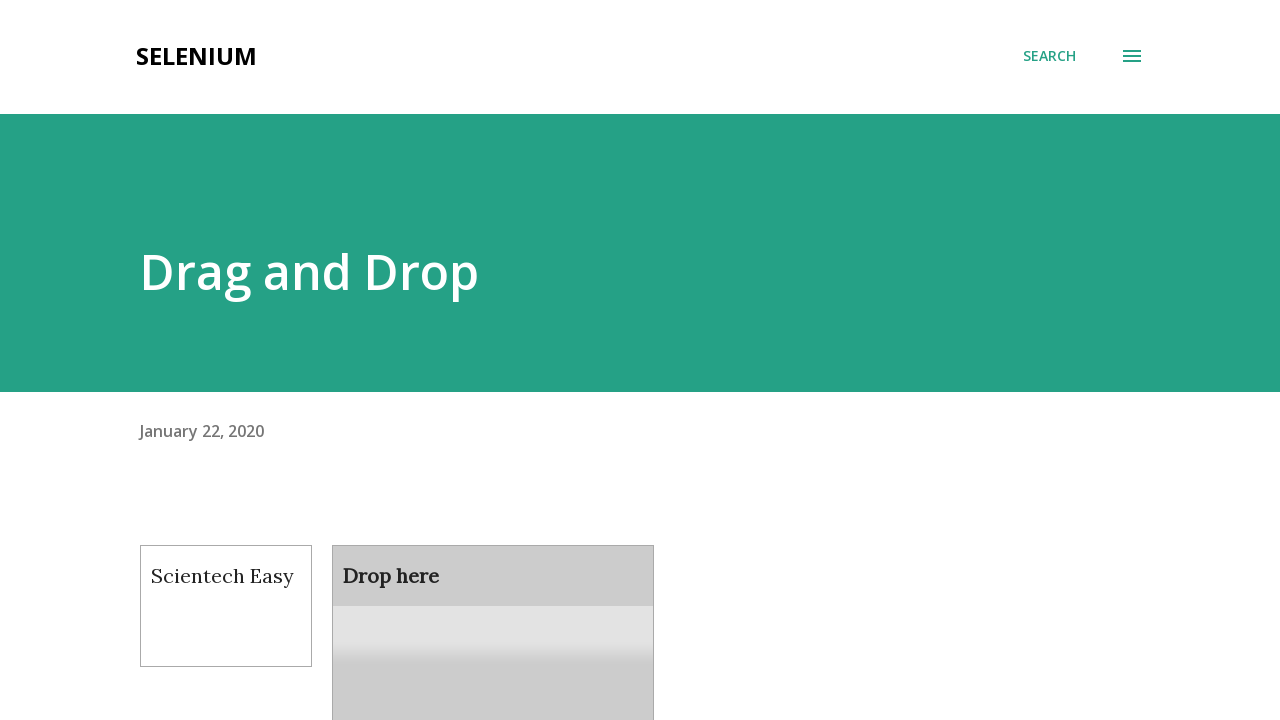

Located the droppable target element with ID 'droppable'
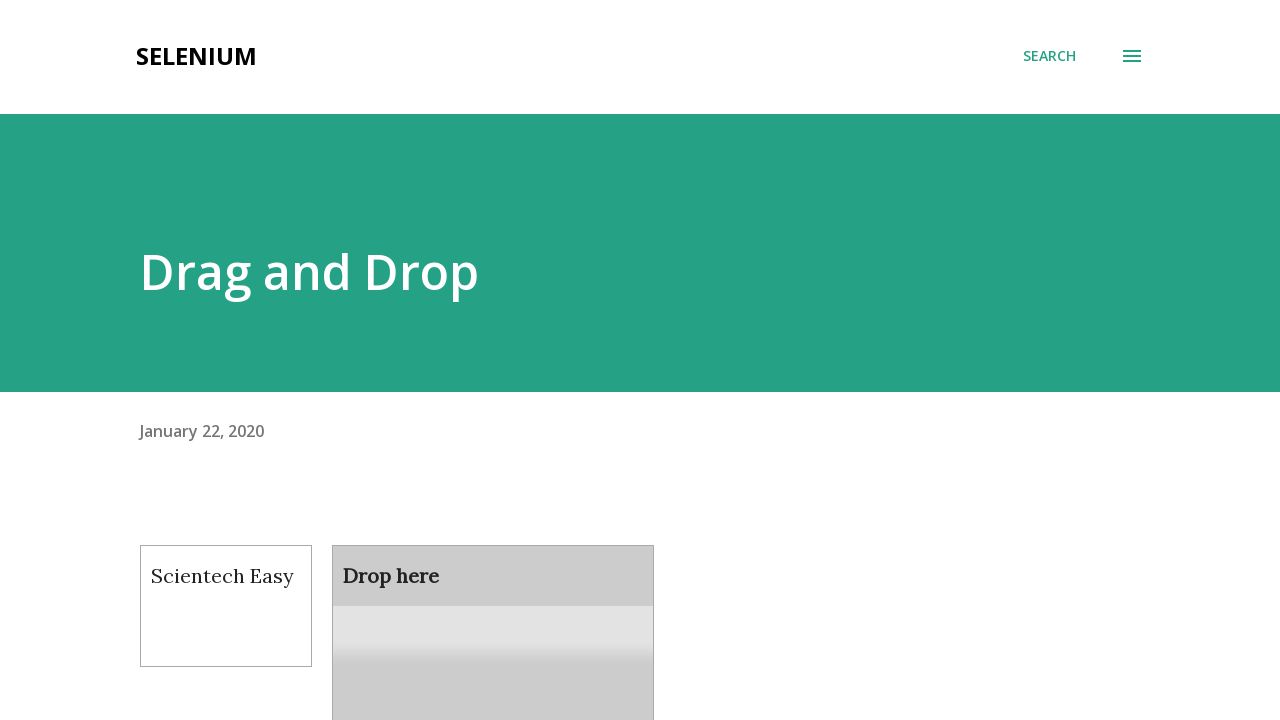

Dragged element from source to target location at (493, 609)
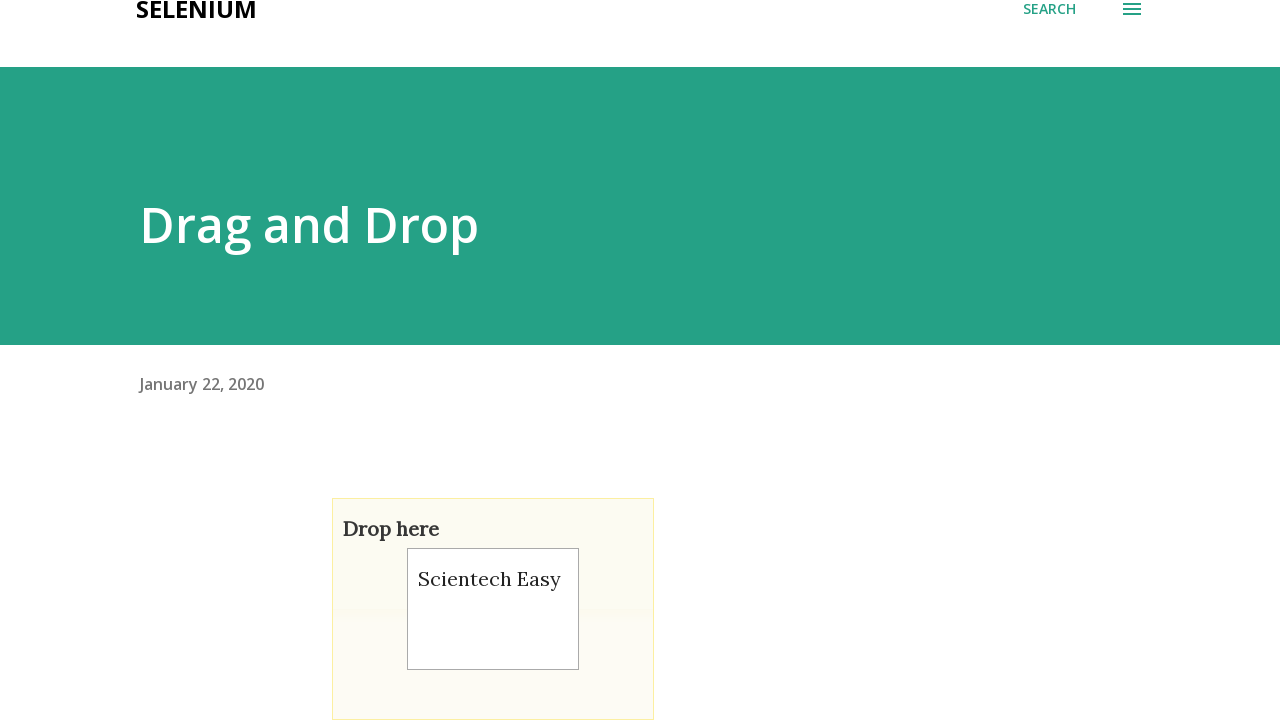

Waited 2 seconds for drag and drop action to complete
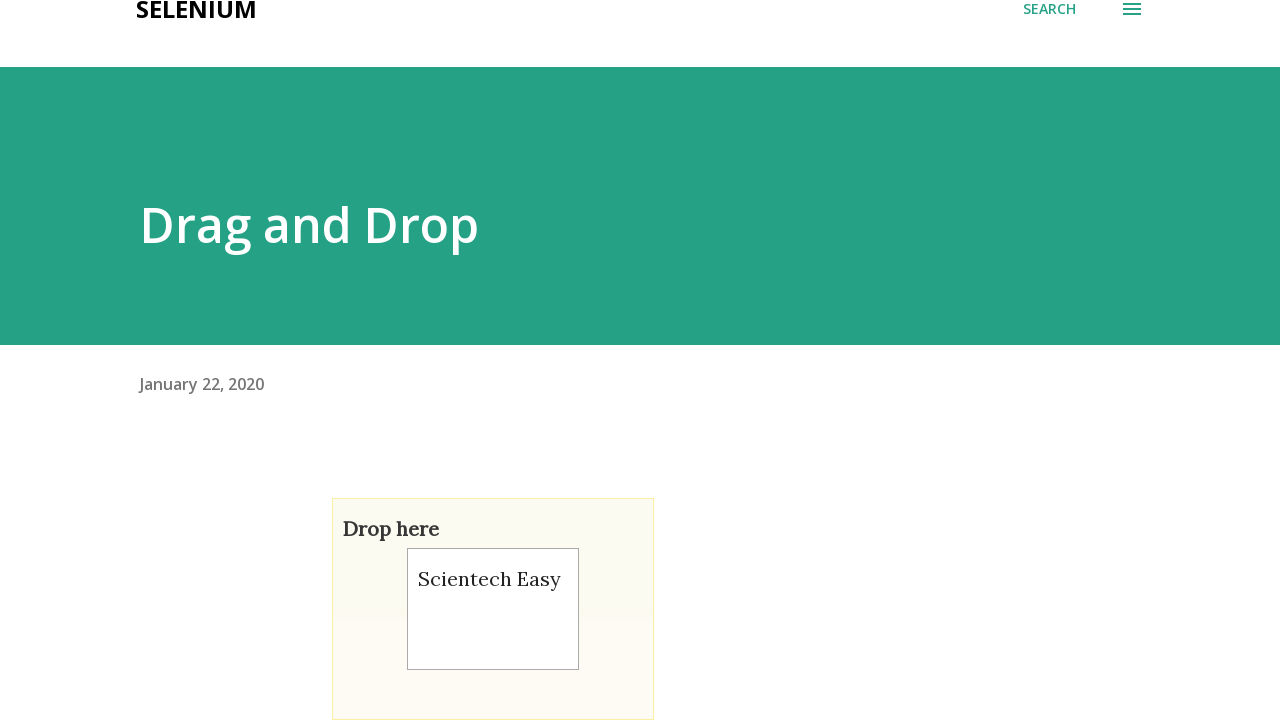

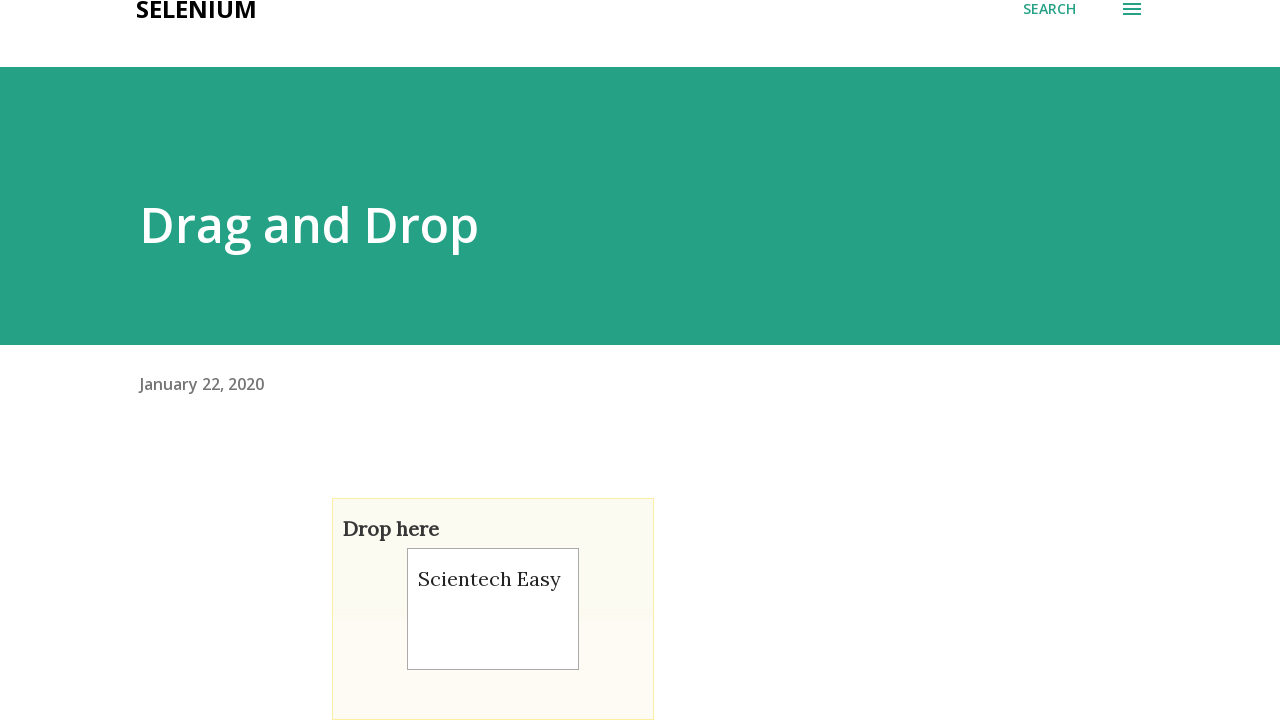